Tests clicking the "Skip Sign In" button on the index page and verifies navigation to the Register page

Starting URL: http://demo.automationtesting.in/Index.html

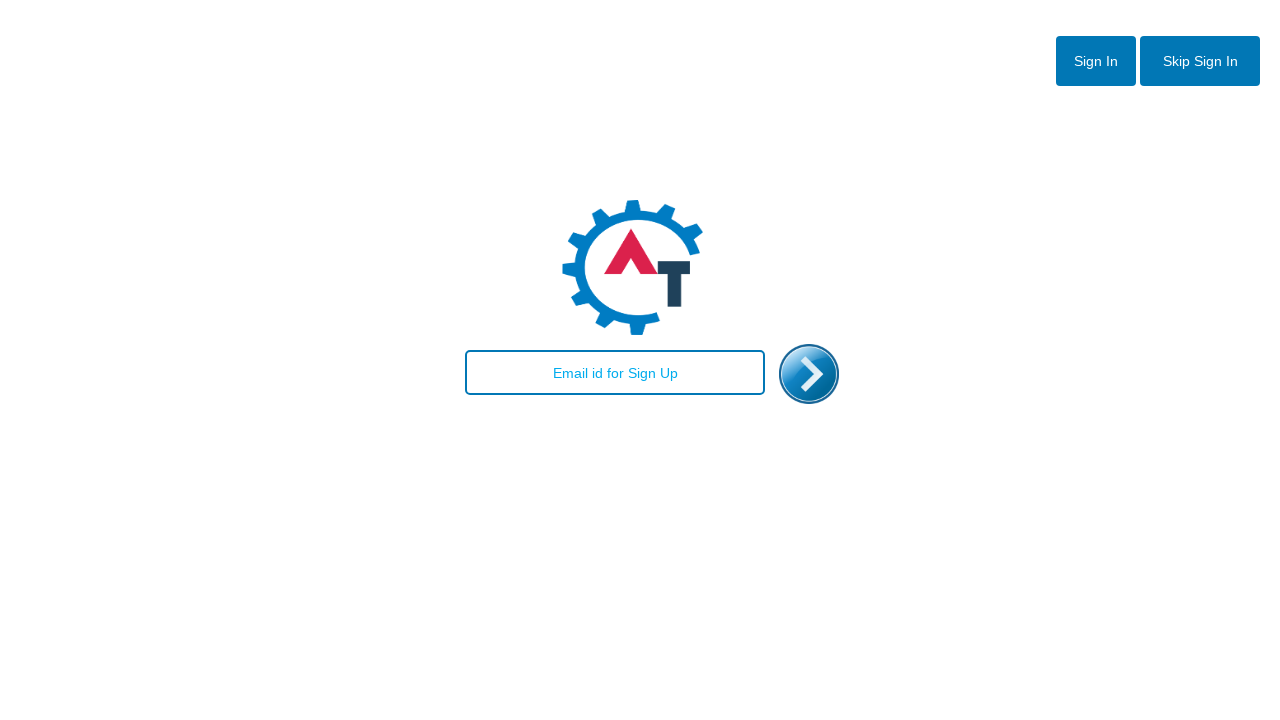

Clicked 'Skip Sign In' button on index page at (1200, 61) on text=Skip Sign in
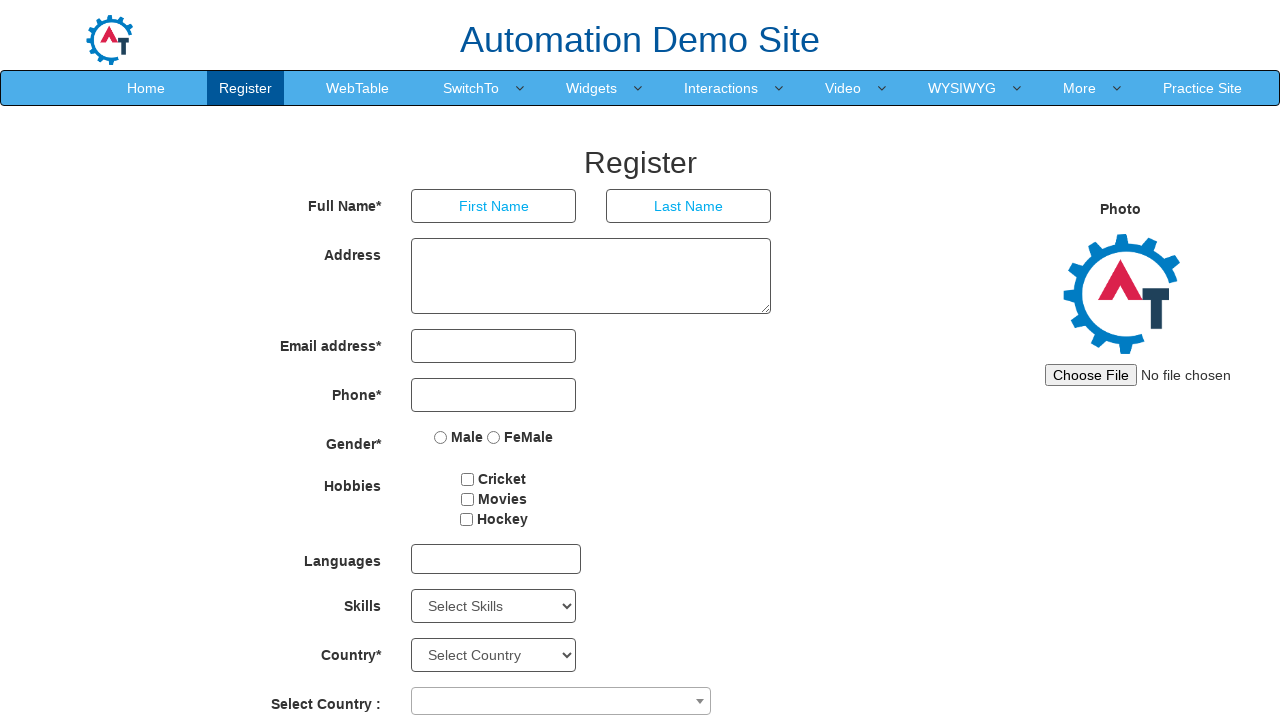

Navigated to Register page successfully
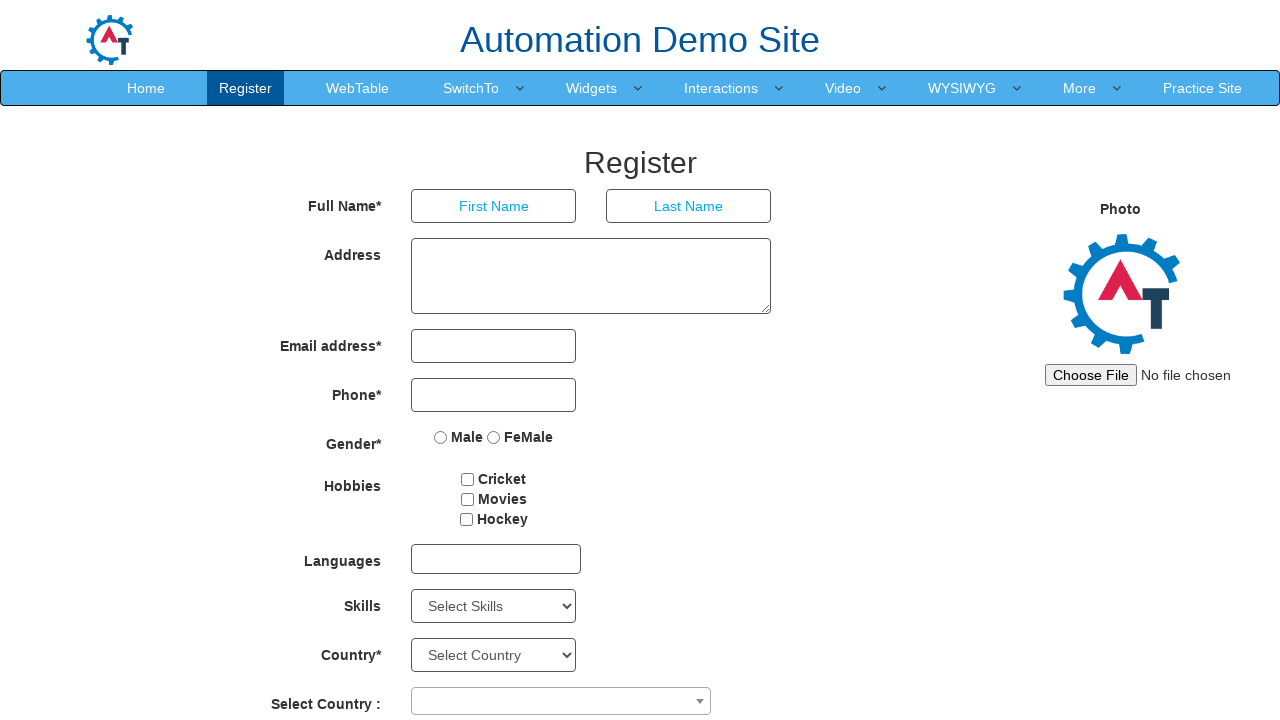

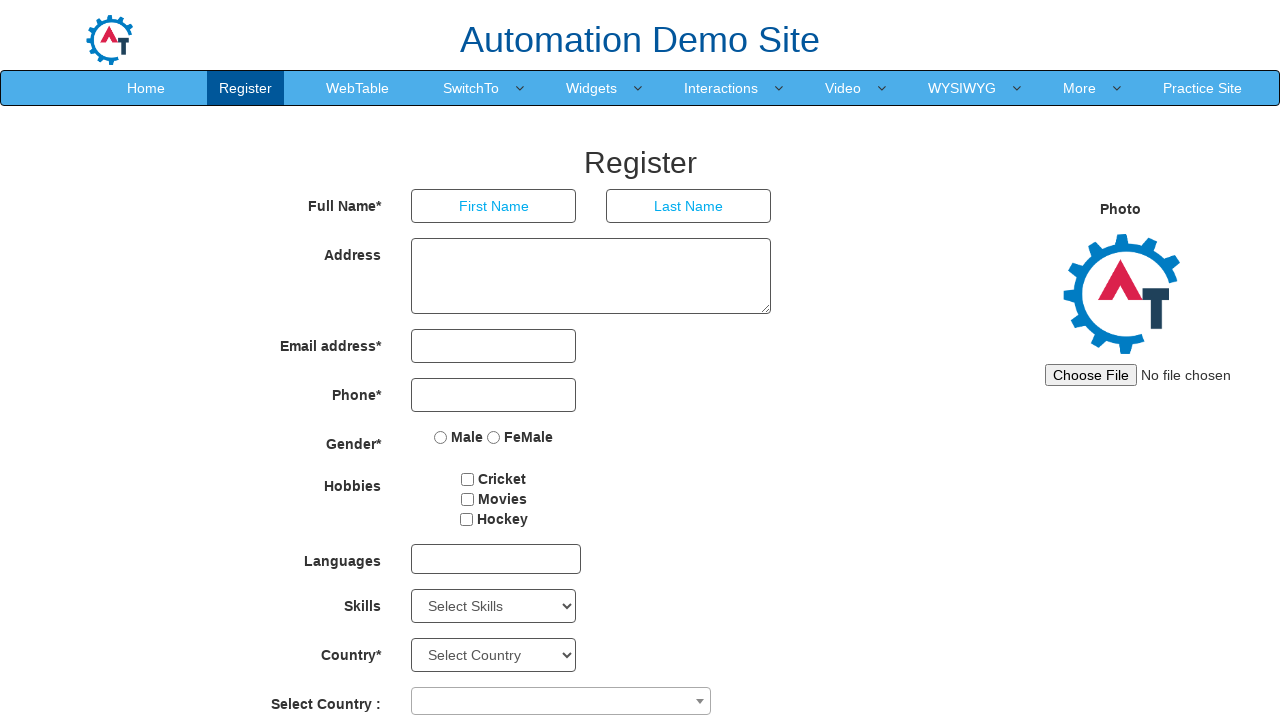